Tests clicking a link that opens a popup window by first scrolling to the link location and then clicking it to trigger the popup.

Starting URL: http://omayo.blogspot.com/

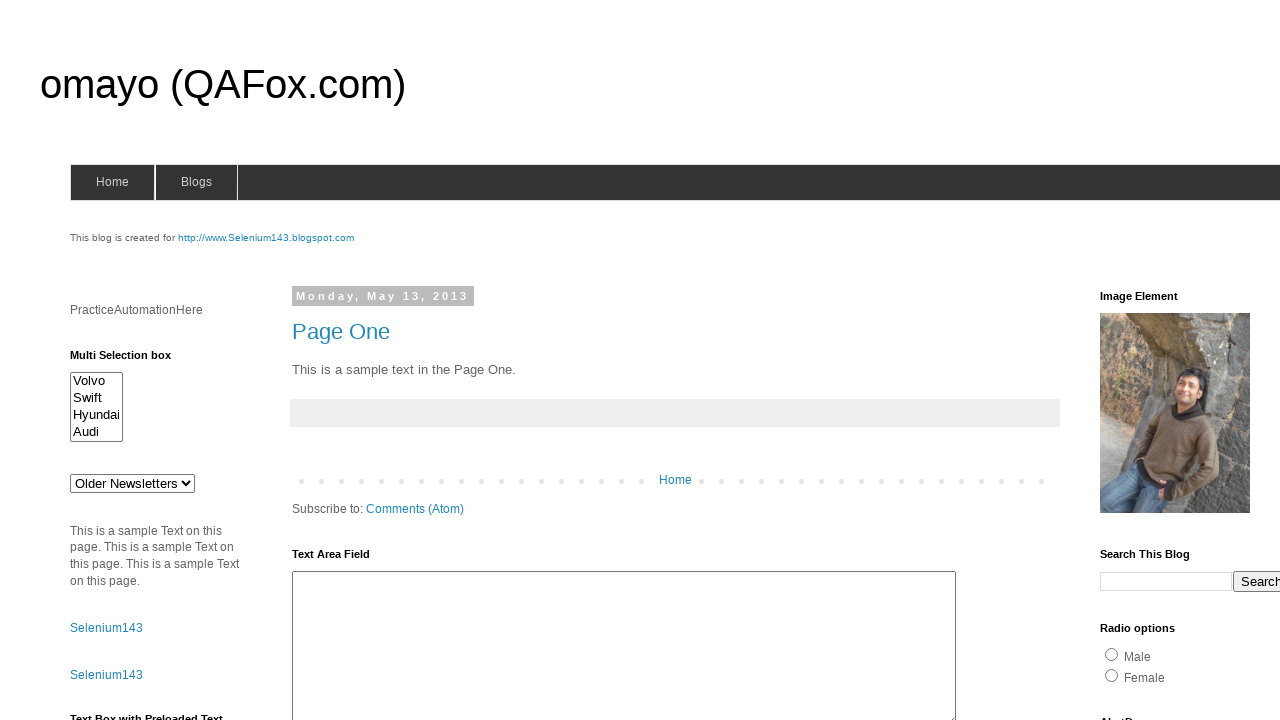

Waited for 'Open a popup window' link to become visible
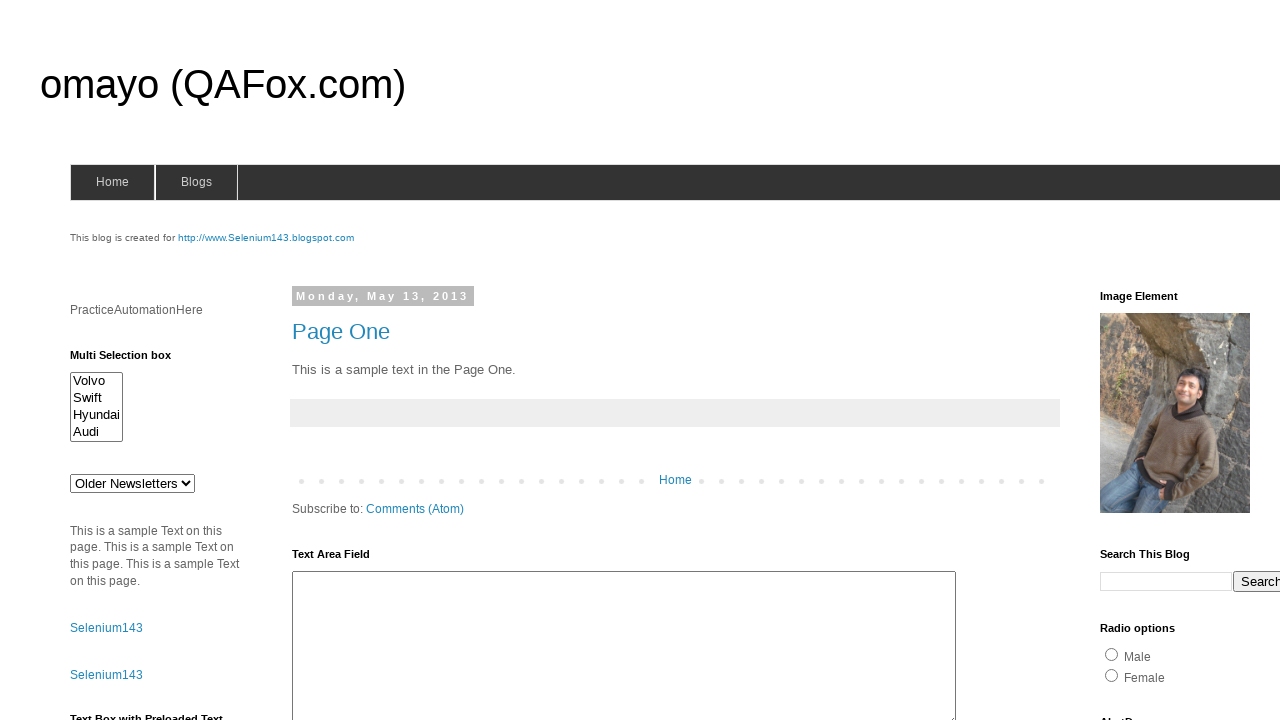

Scrolled 'Open a popup window' link into view
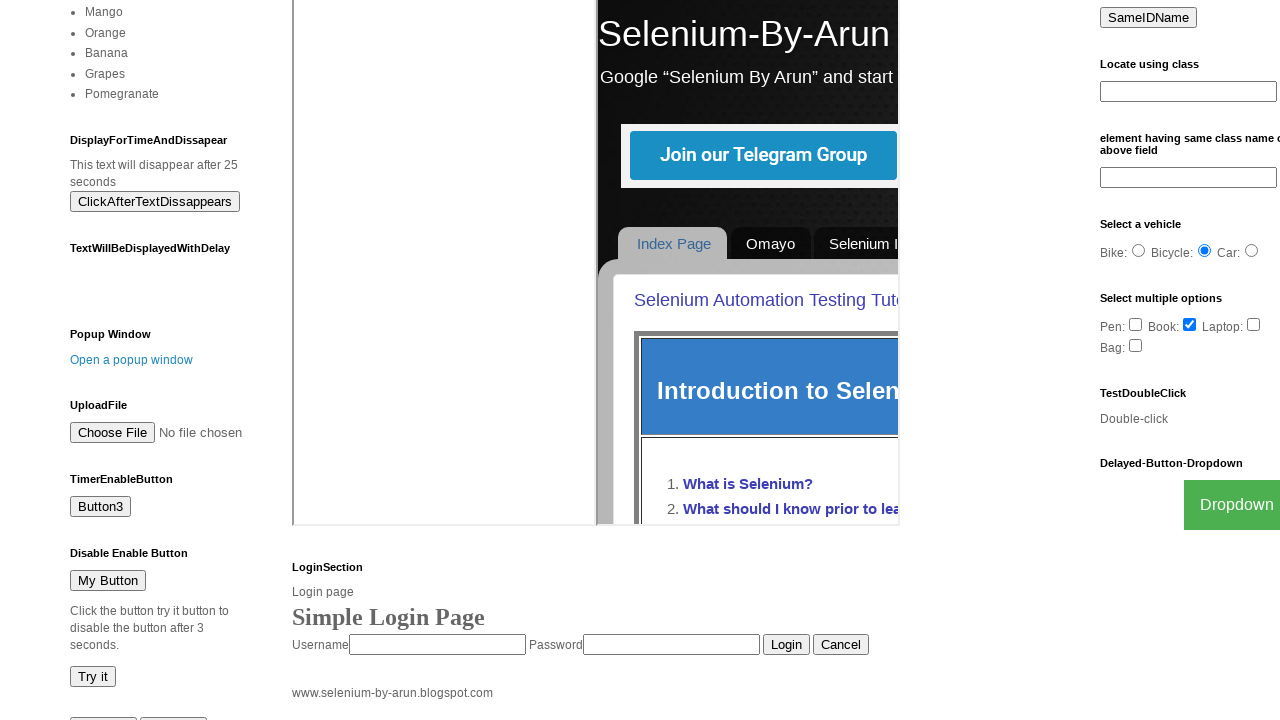

Waited 1 second for scroll animation to complete
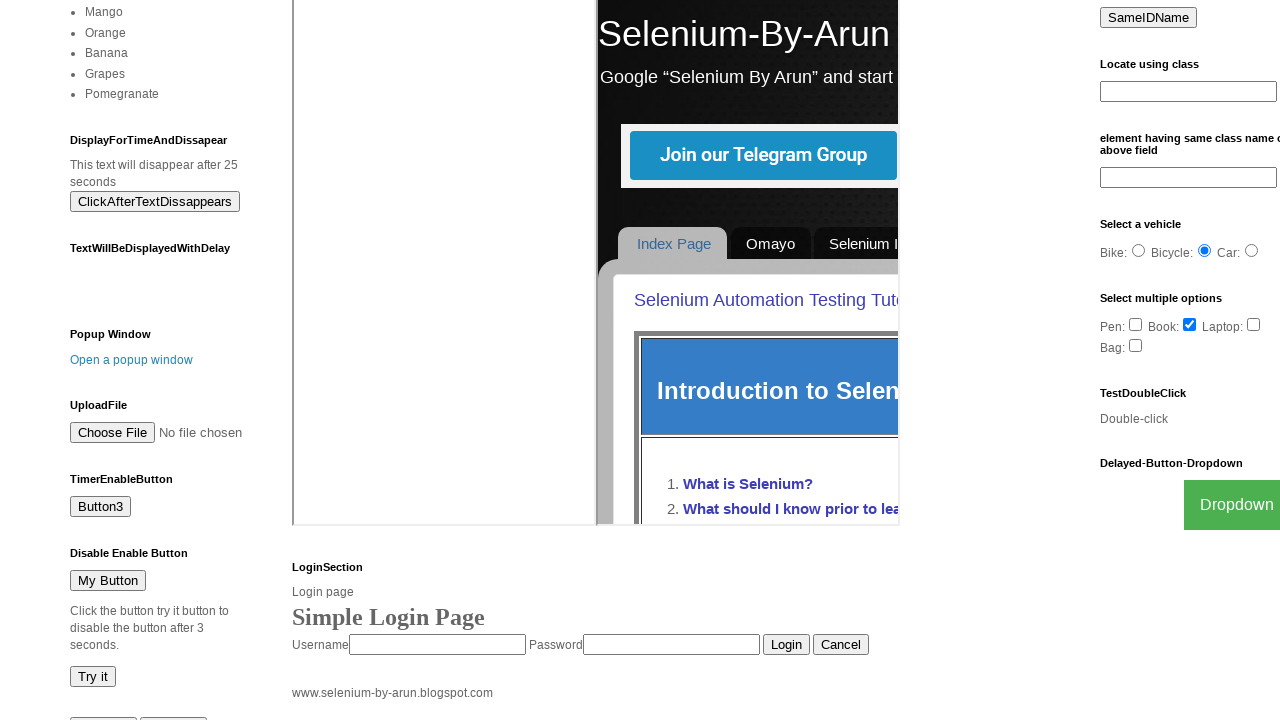

Clicked 'Open a popup window' link to trigger popup at (132, 360) on text=Open a popup window
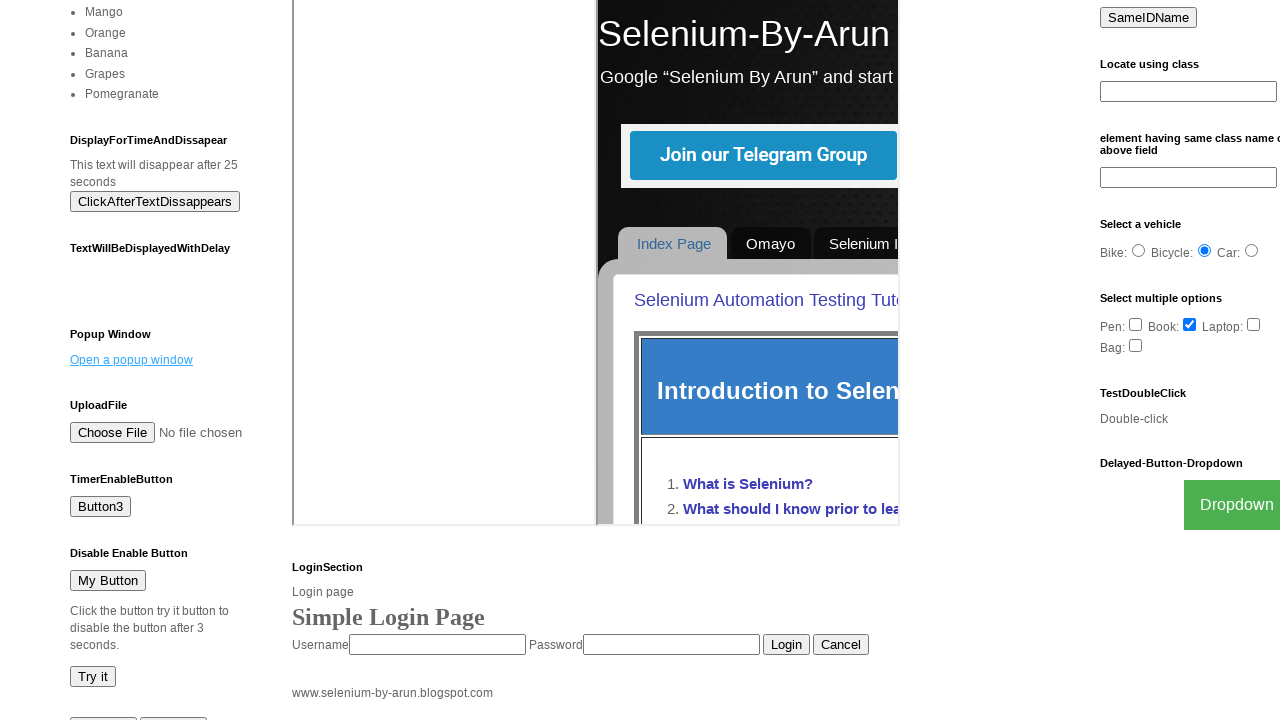

Waited 1 second for popup window to open
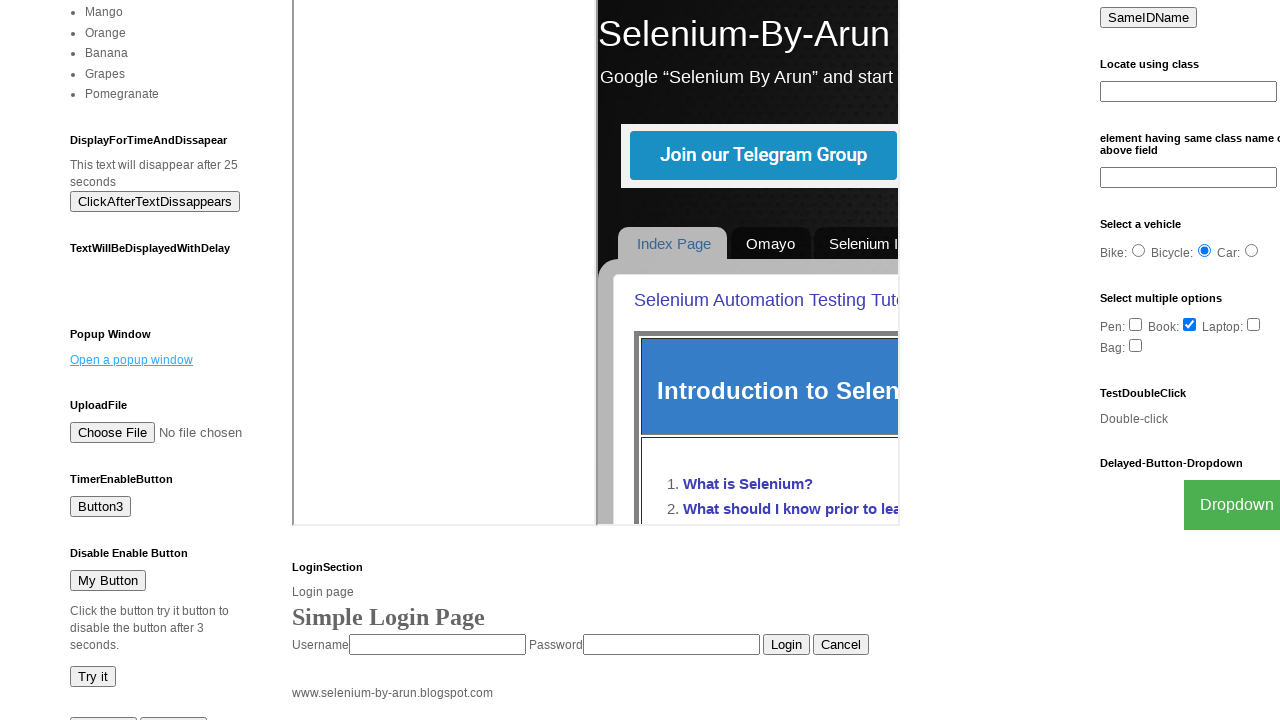

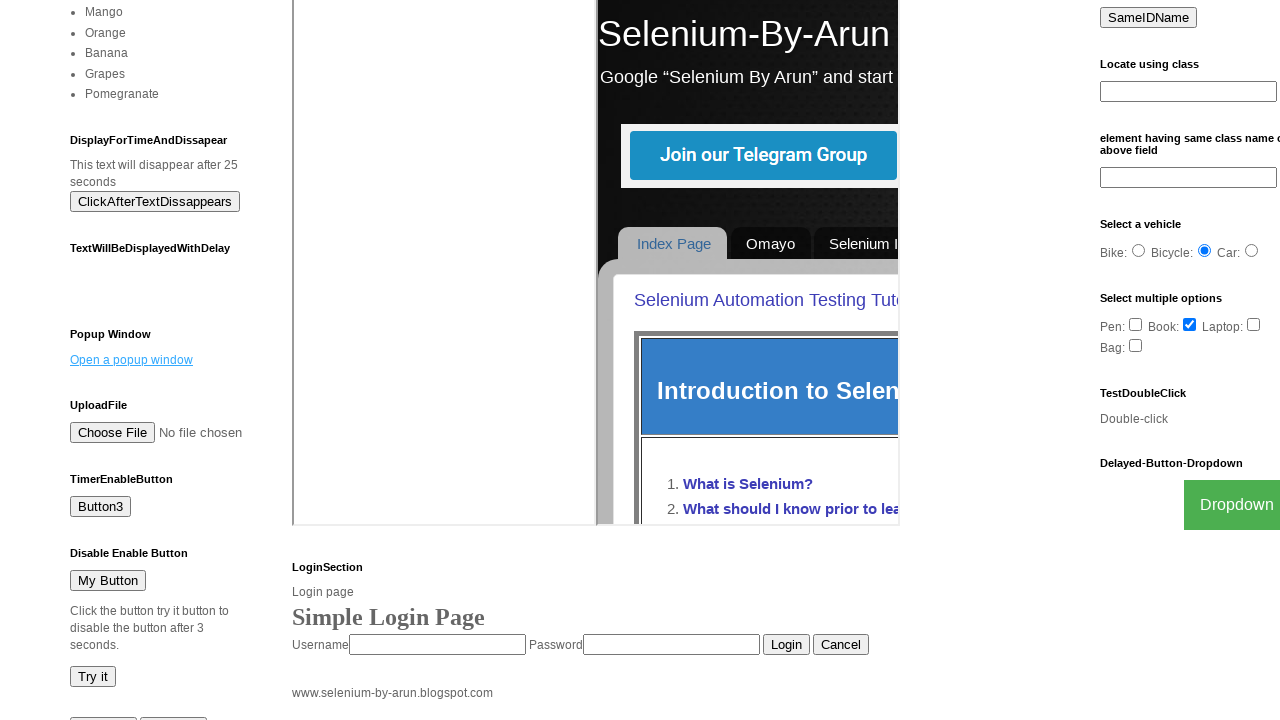